Tests the add/remove elements functionality by clicking the Add Element button 5 times and verifying that 5 Delete buttons appear

Starting URL: https://the-internet.herokuapp.com/

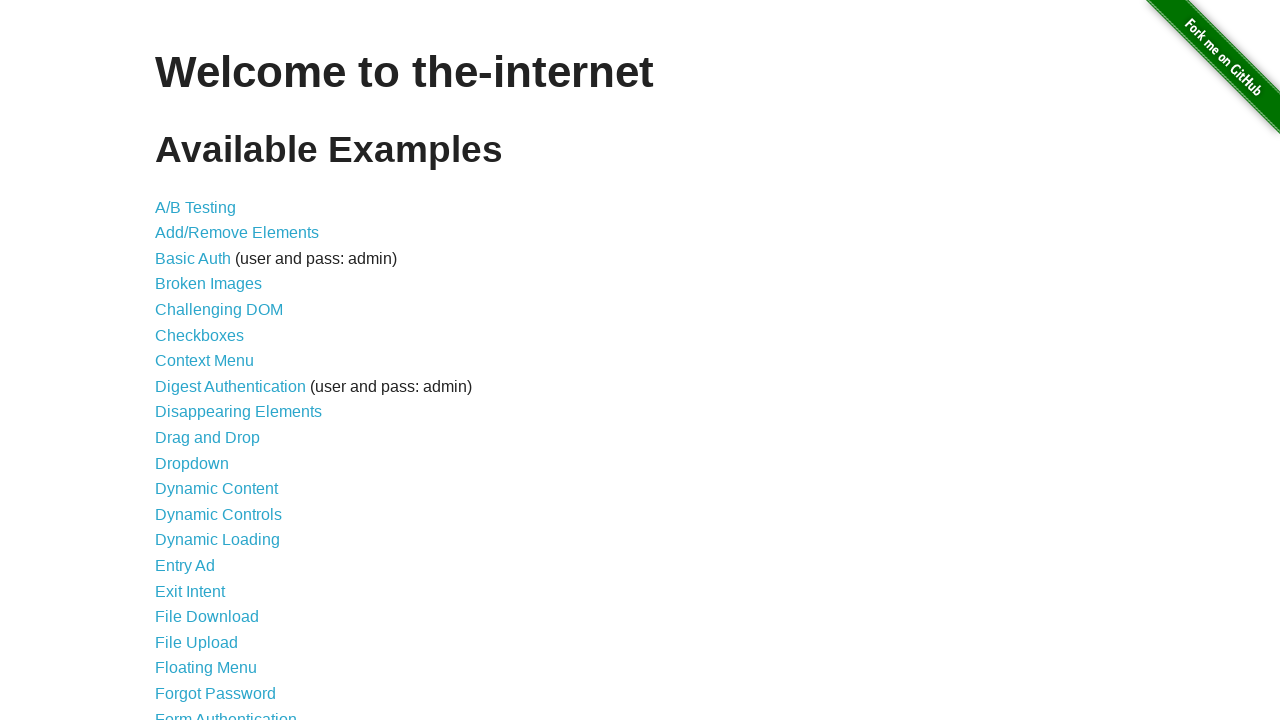

Clicked on the Add/Remove Elements link at (237, 233) on li > a[href='/add_remove_elements/']
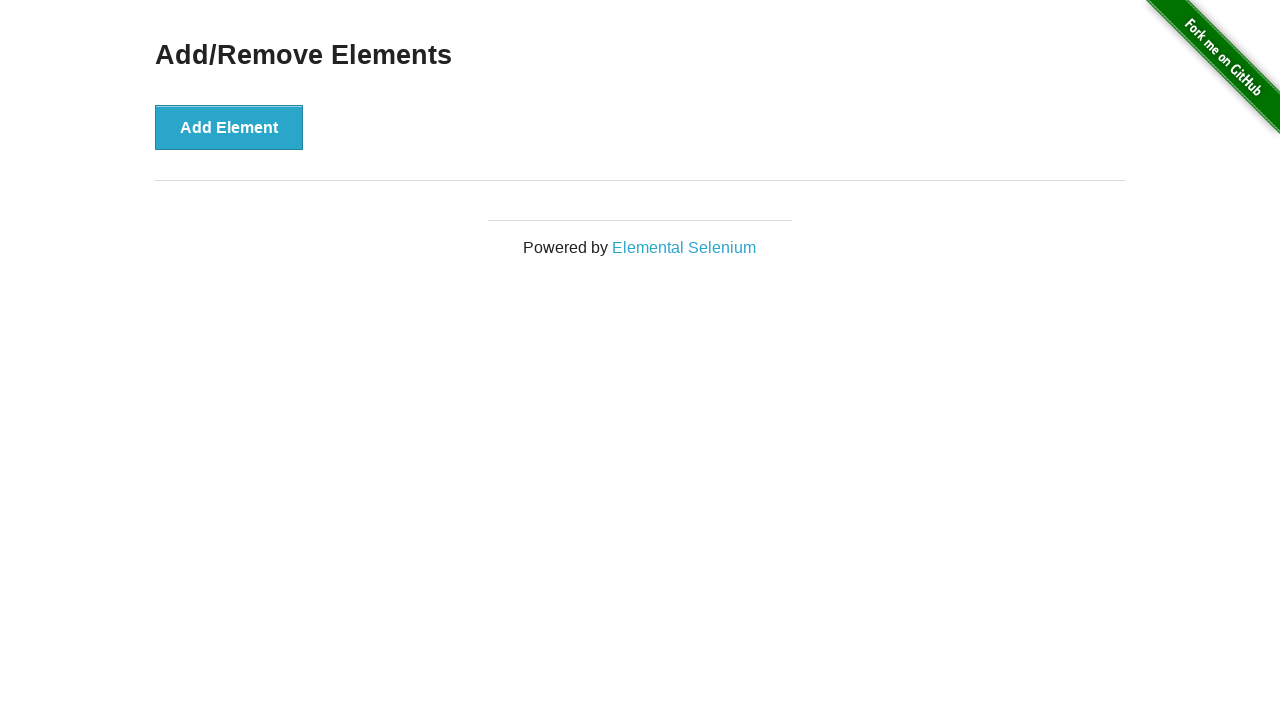

Clicked Add Element button (click 1 of 5) at (229, 127) on button[onclick='addElement()']
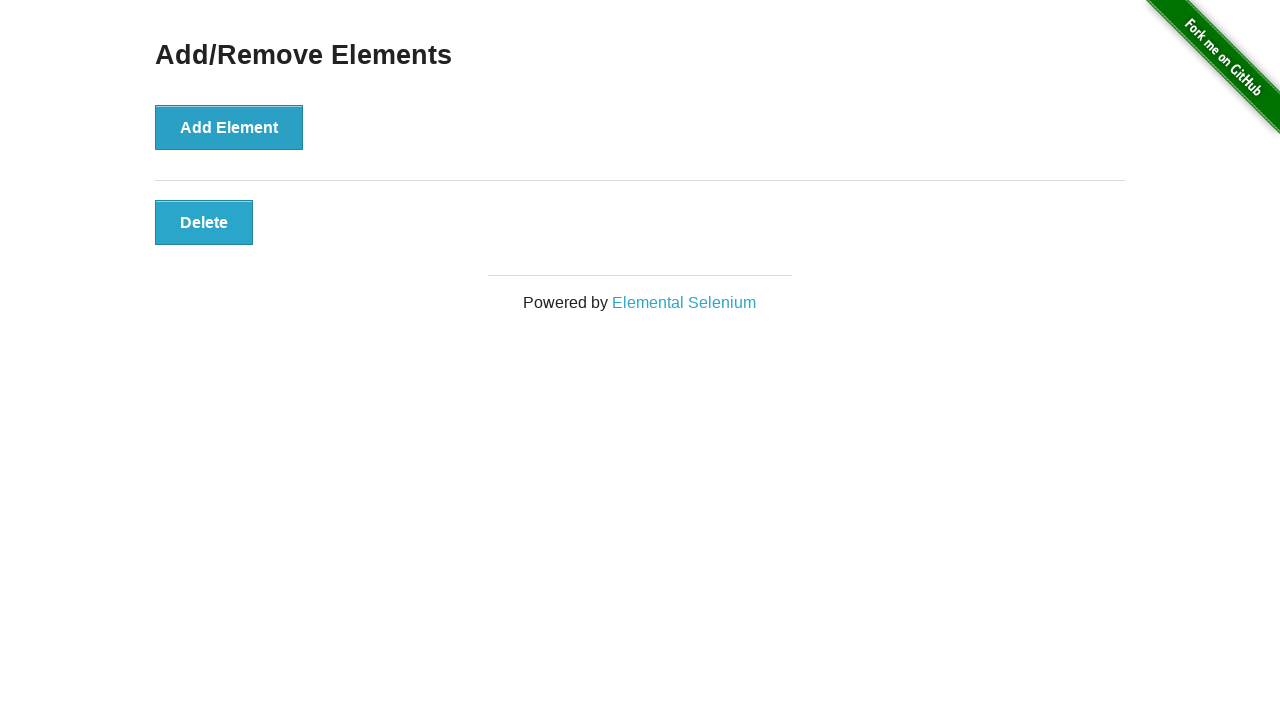

Clicked Add Element button (click 2 of 5) at (229, 127) on button[onclick='addElement()']
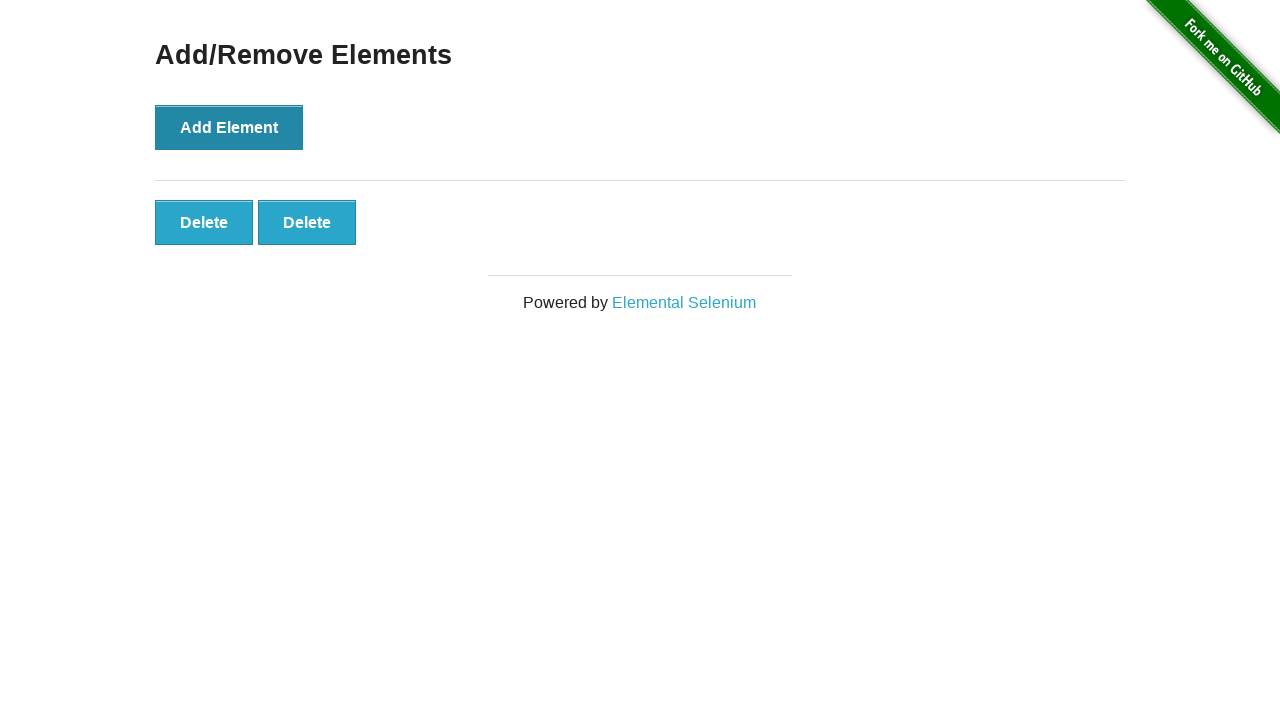

Clicked Add Element button (click 3 of 5) at (229, 127) on button[onclick='addElement()']
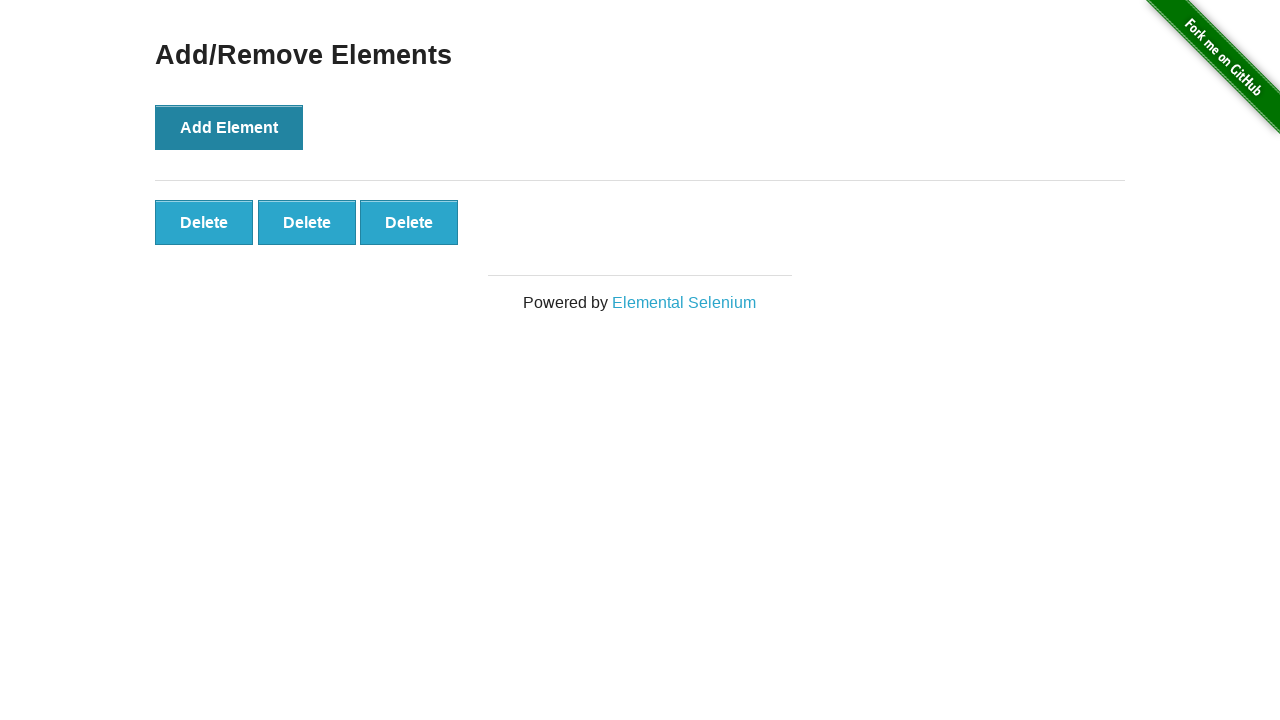

Clicked Add Element button (click 4 of 5) at (229, 127) on button[onclick='addElement()']
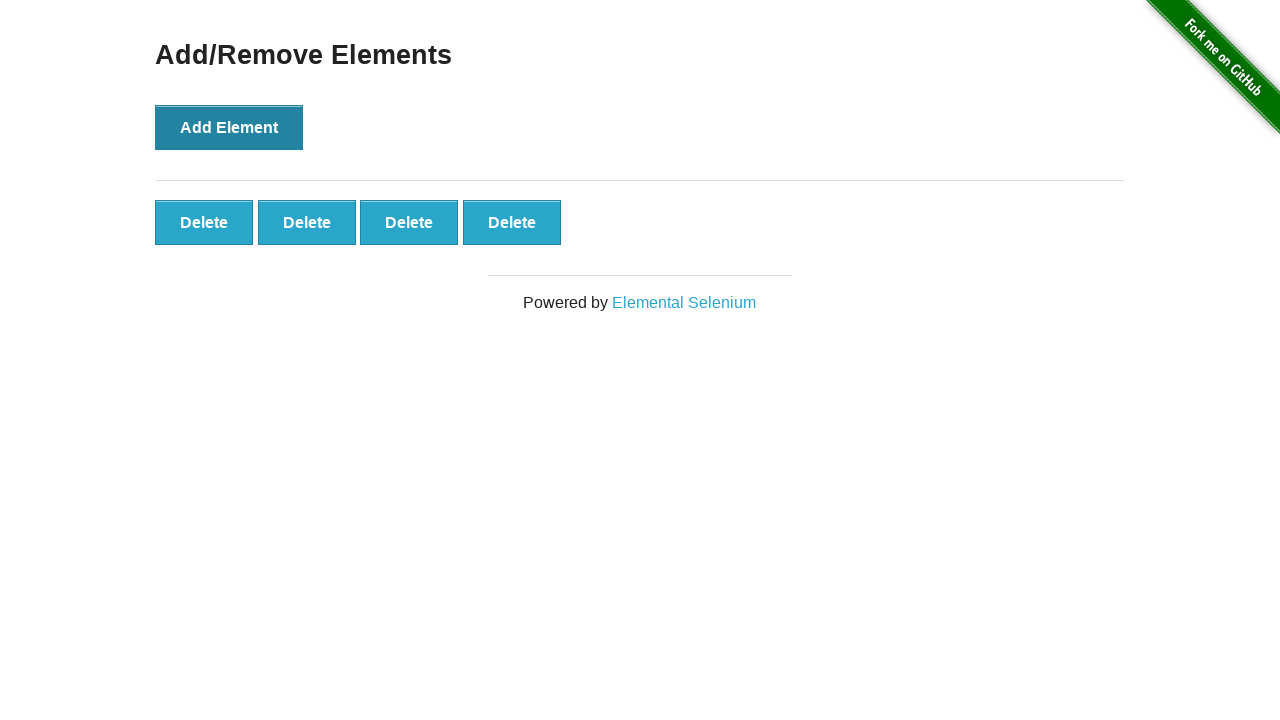

Clicked Add Element button (click 5 of 5) at (229, 127) on button[onclick='addElement()']
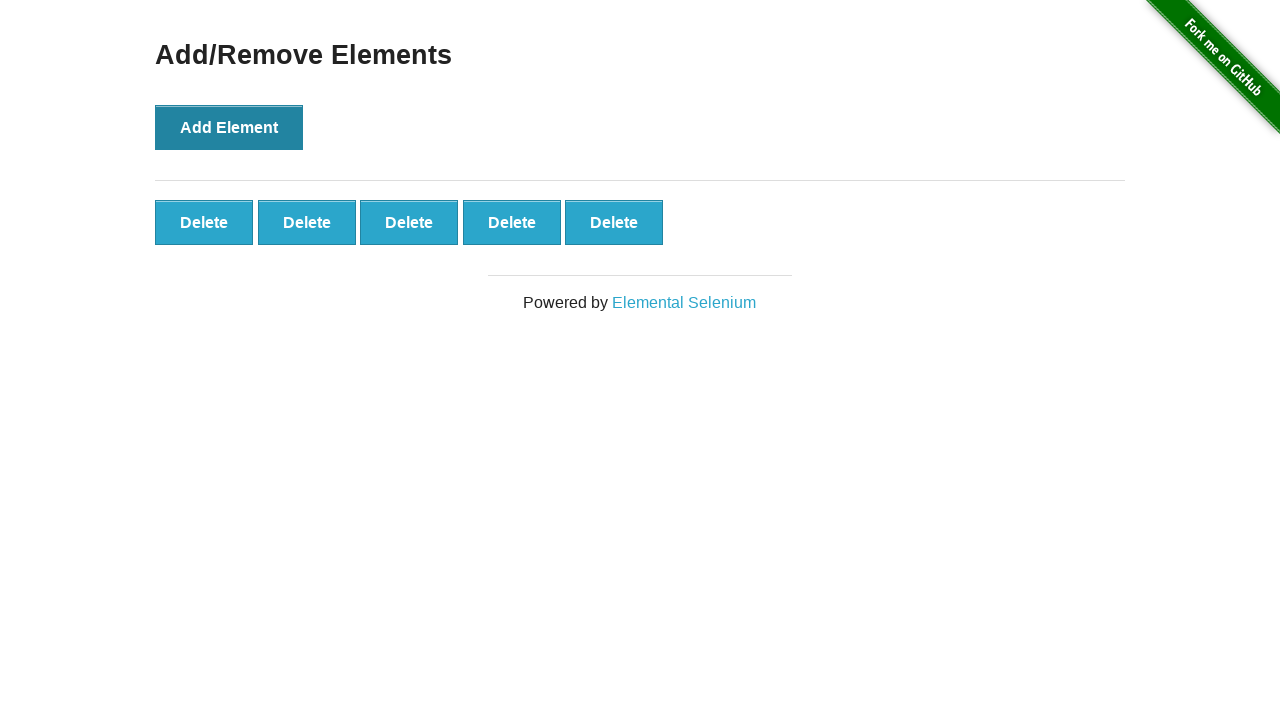

Waited for Delete buttons to appear
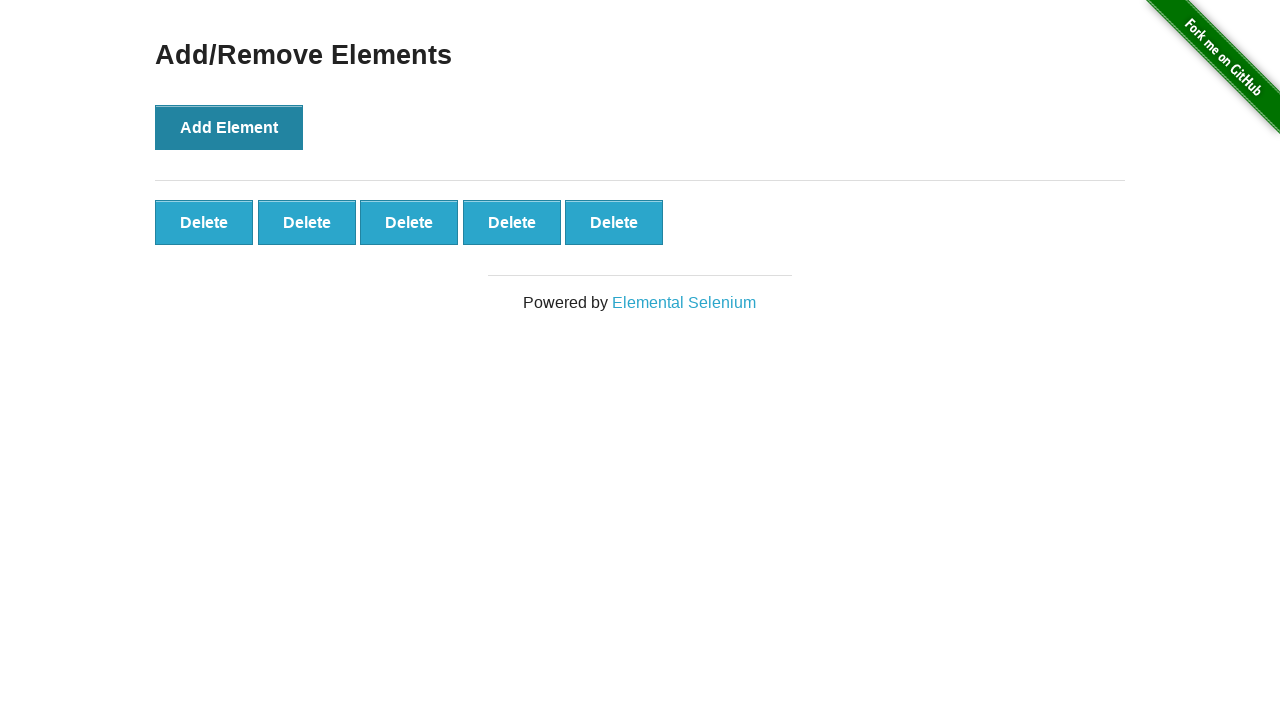

Located all Delete buttons
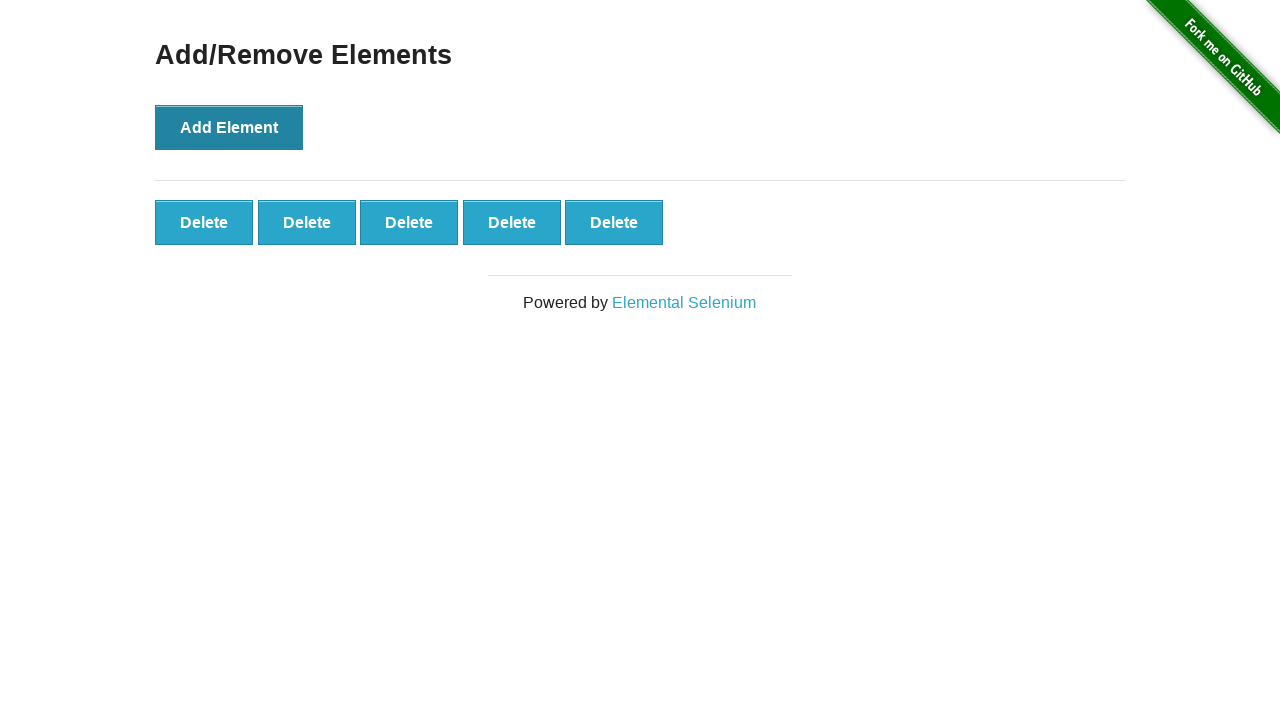

Verified that 5 Delete buttons are present
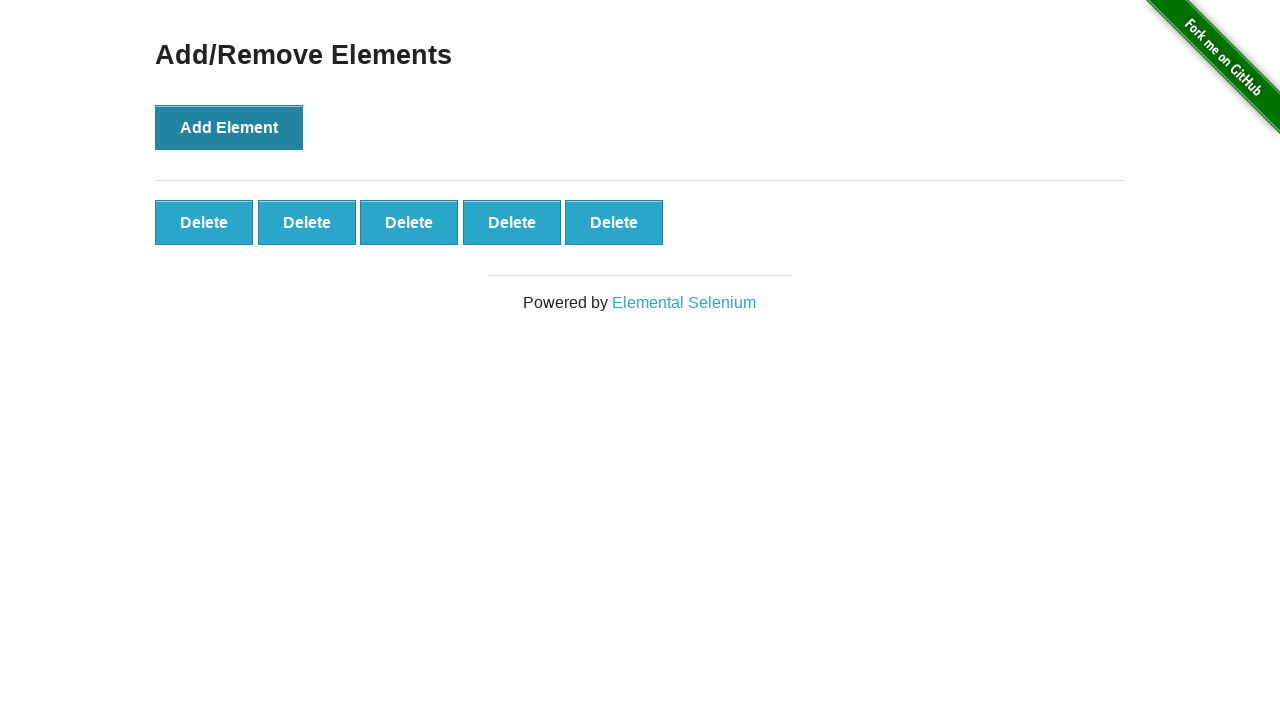

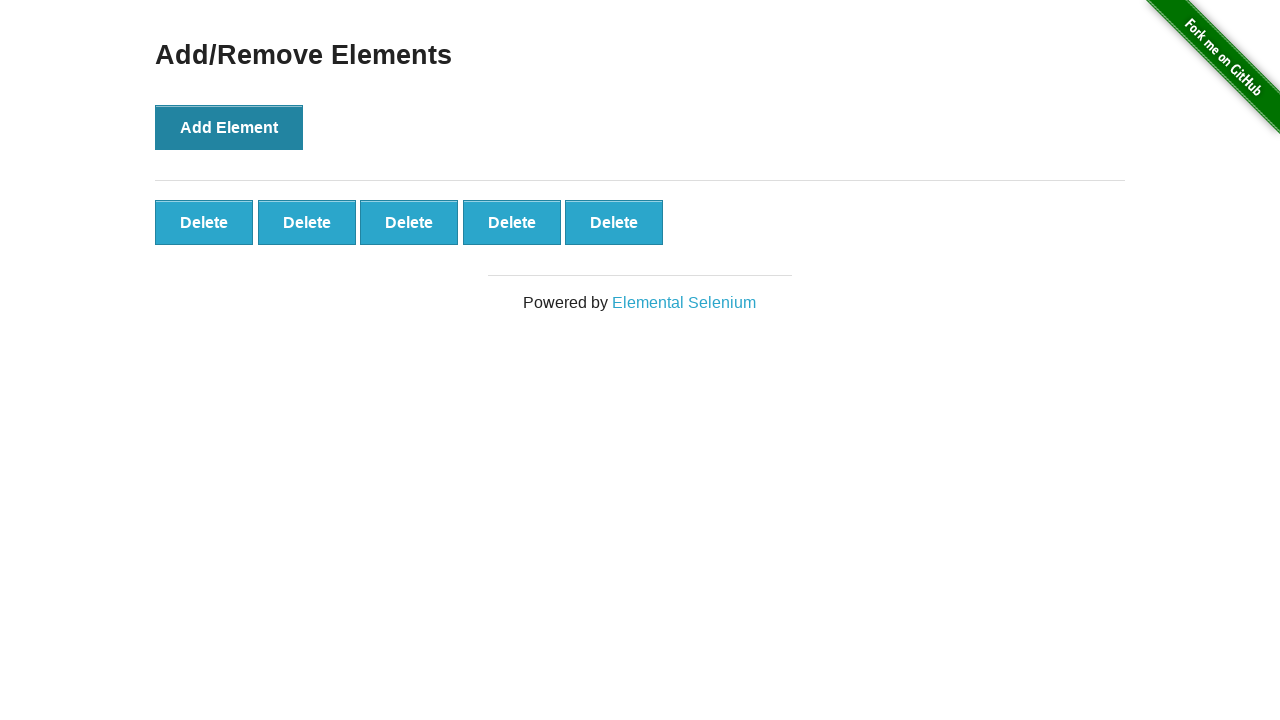